Navigates to the team page and verifies the names of the three website authors

Starting URL: http://www.99-bottles-of-beer.net/

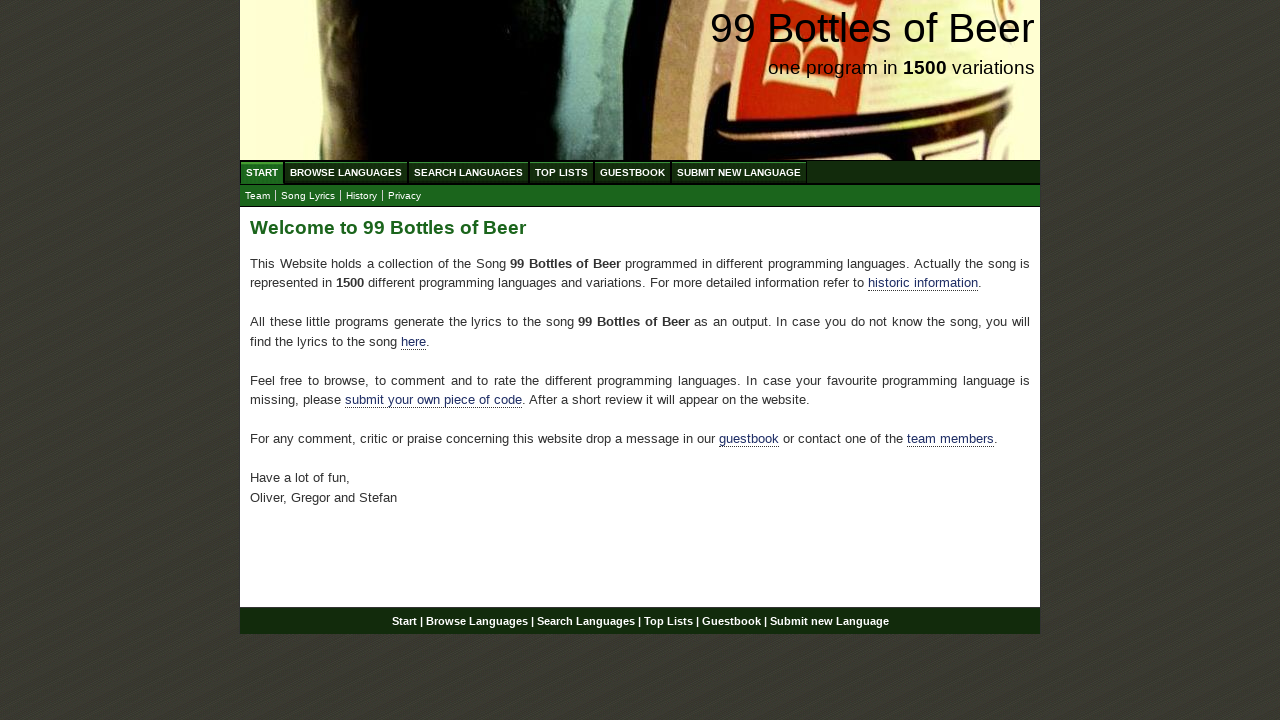

Clicked on team link at (258, 196) on a[href='team.html']
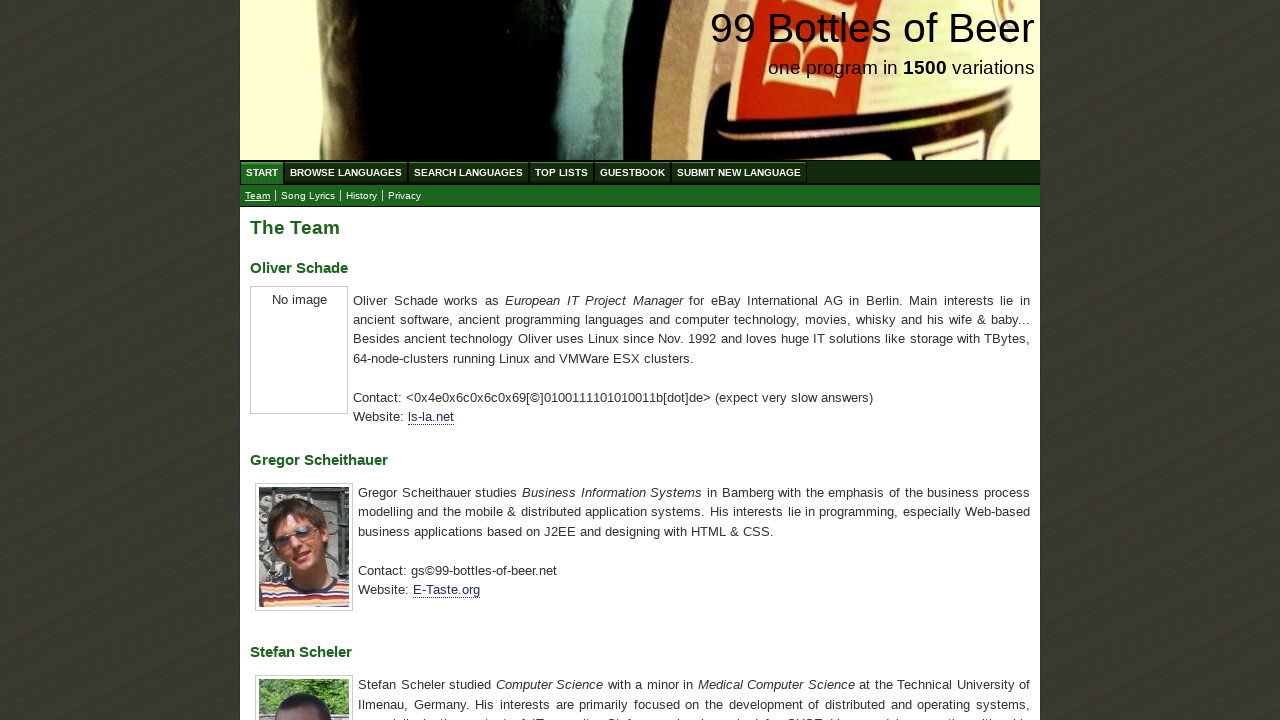

Team page loaded with author headings
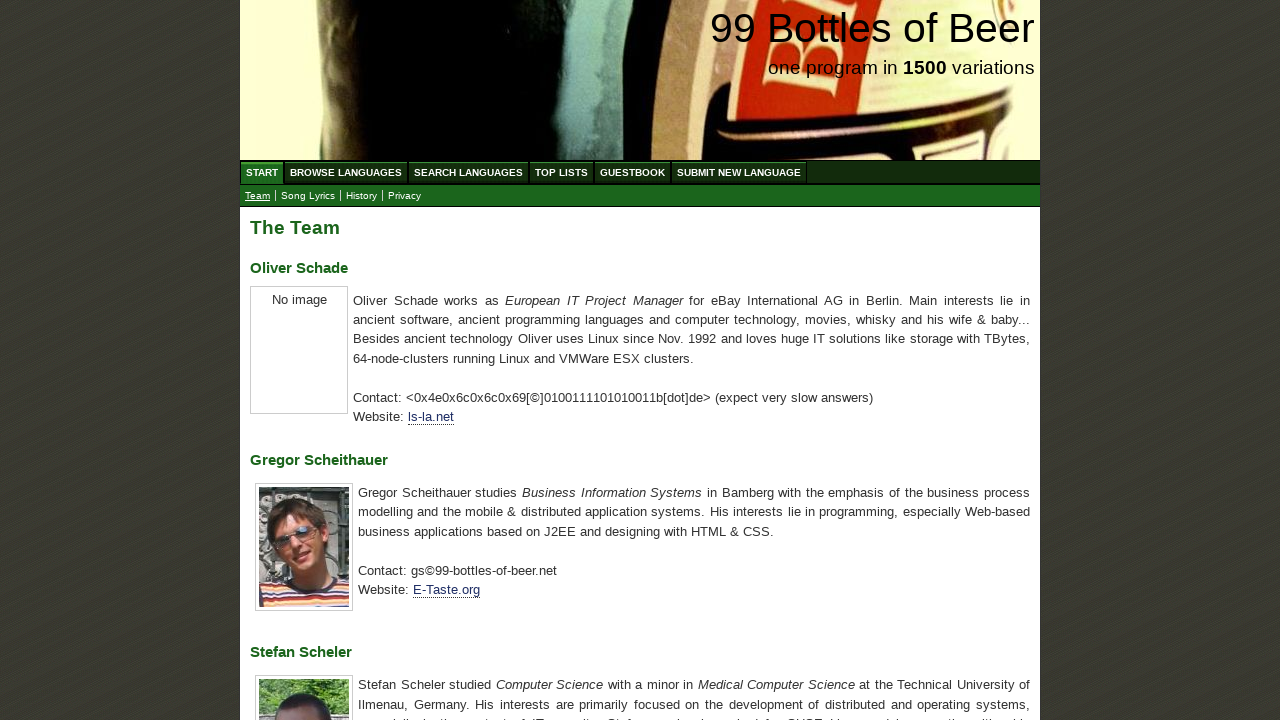

Retrieved all author name elements
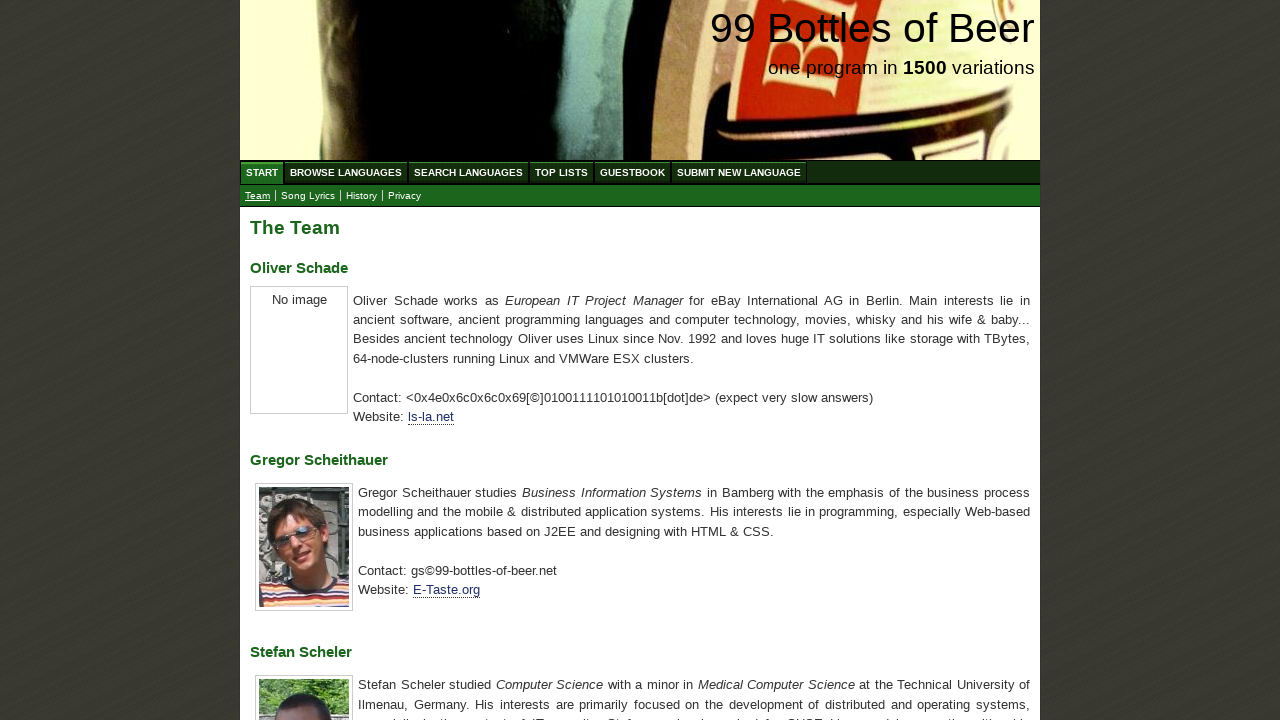

Extracted author names: ['Oliver Schade', 'Gregor Scheithauer', 'Stefan Scheler']
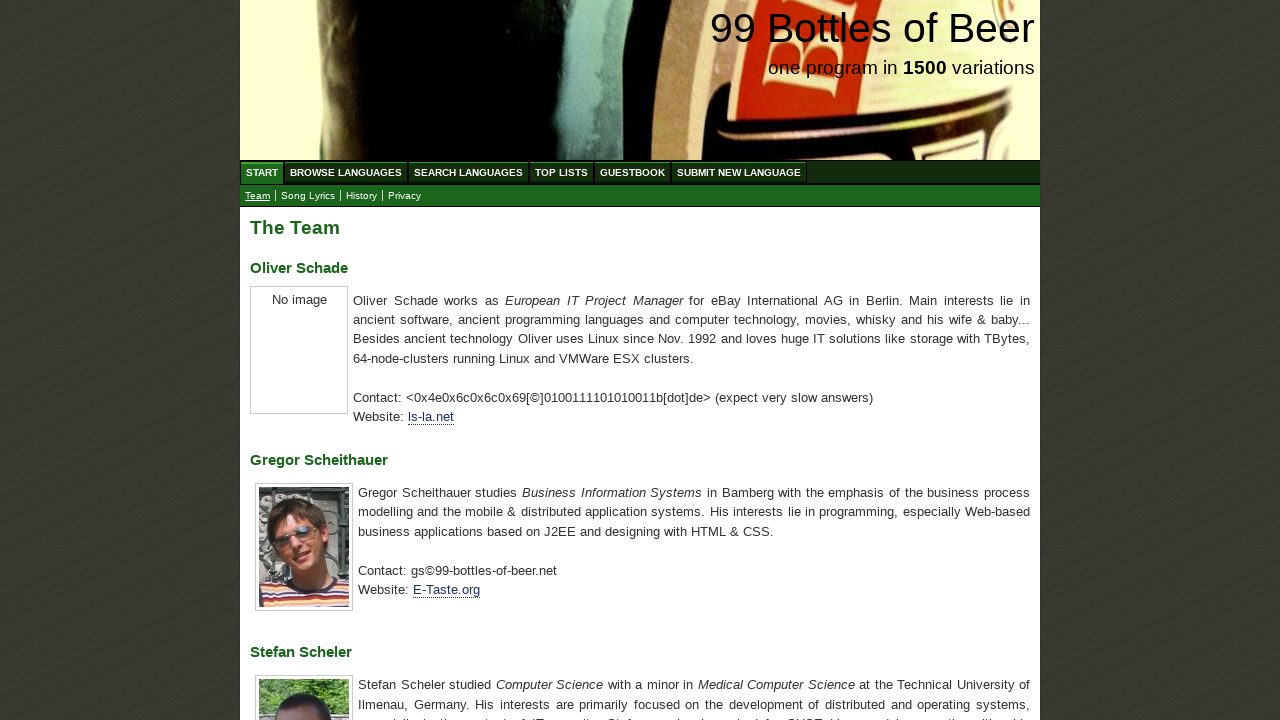

Verified that author names match expected values: Oliver Schade, Gregor Scheithauer, Stefan Scheler
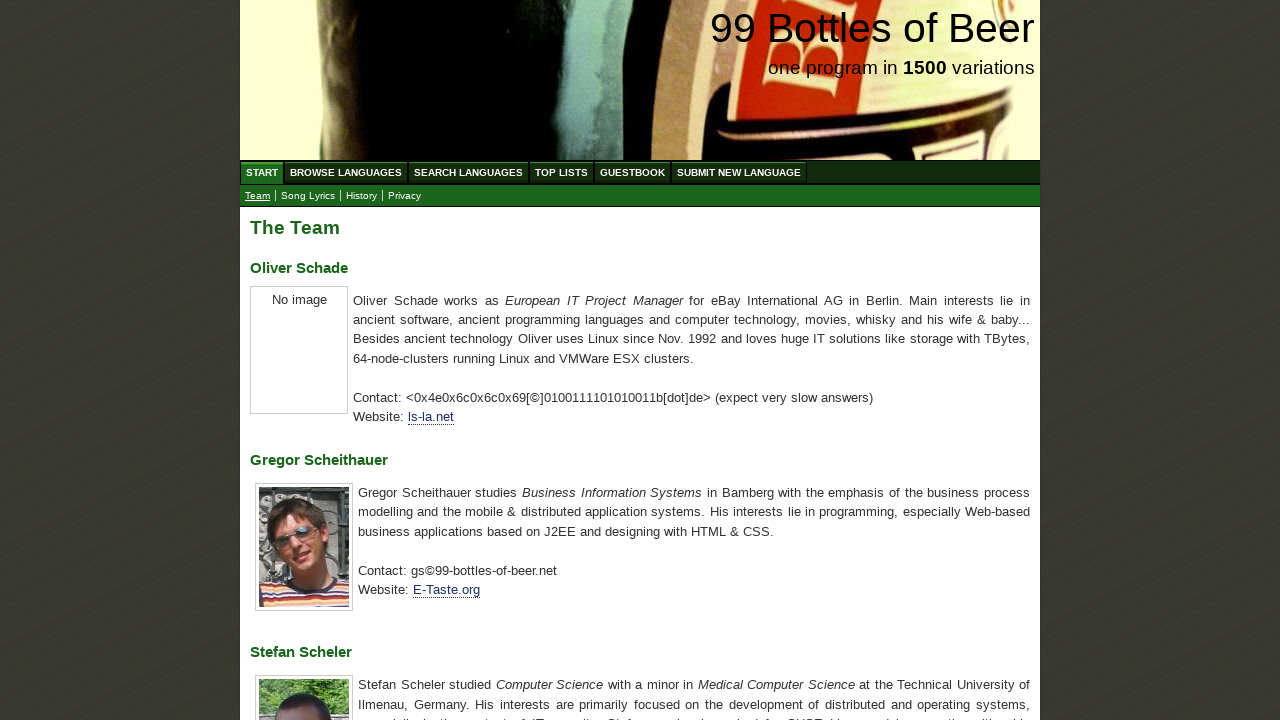

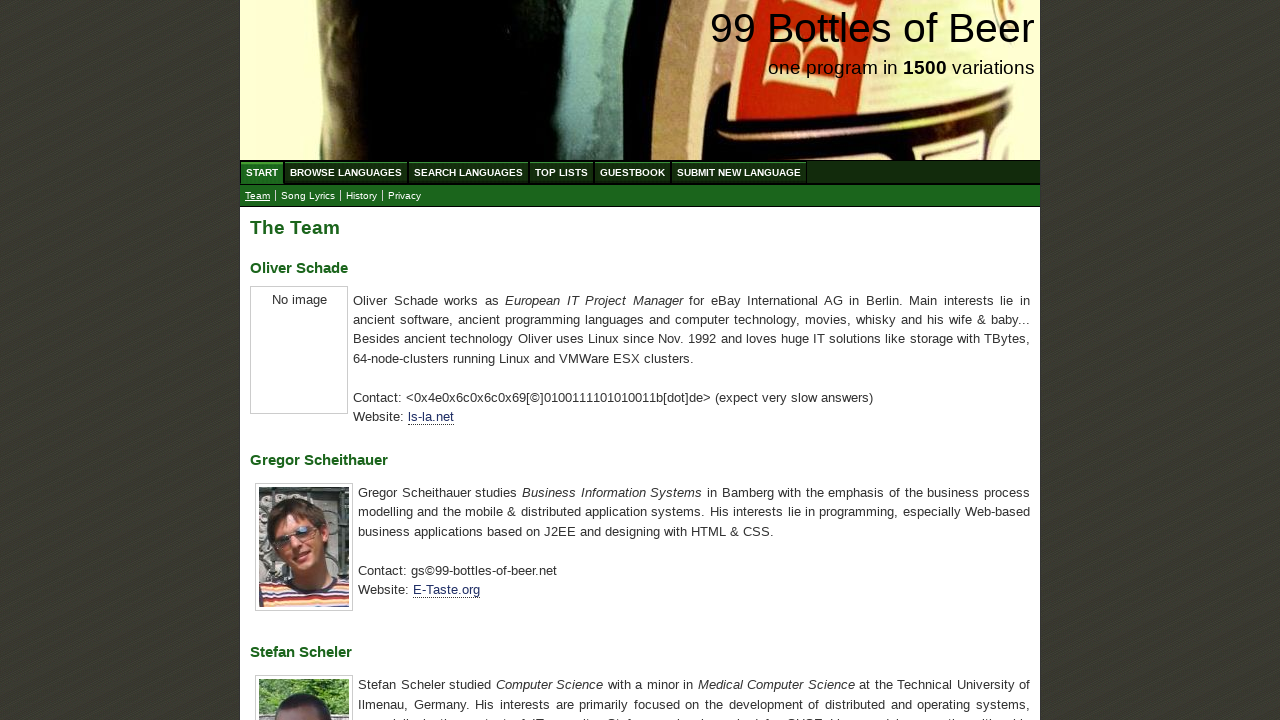